Tests finding a link by its text content, clicking it, then filling out a form with personal information (first name, last name, city, country) and submitting it.

Starting URL: http://suninjuly.github.io/find_link_text.html

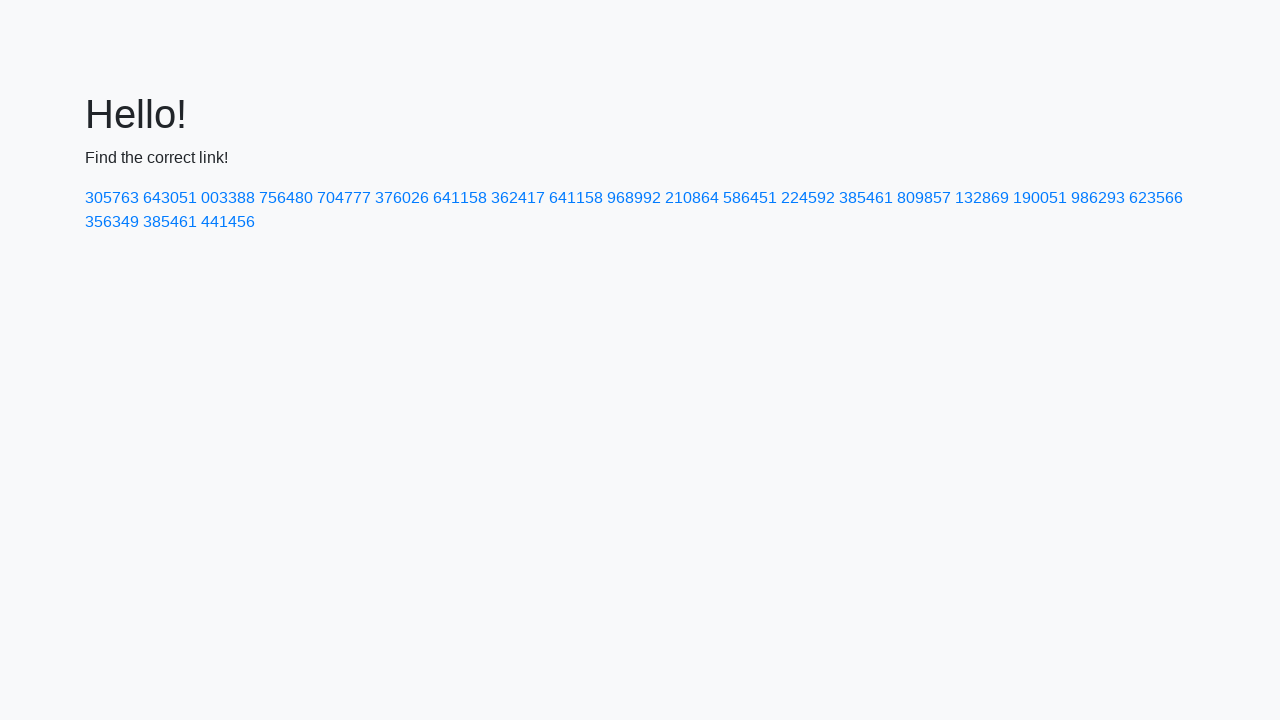

Clicked link with text '224592' at (808, 198) on a:text('224592')
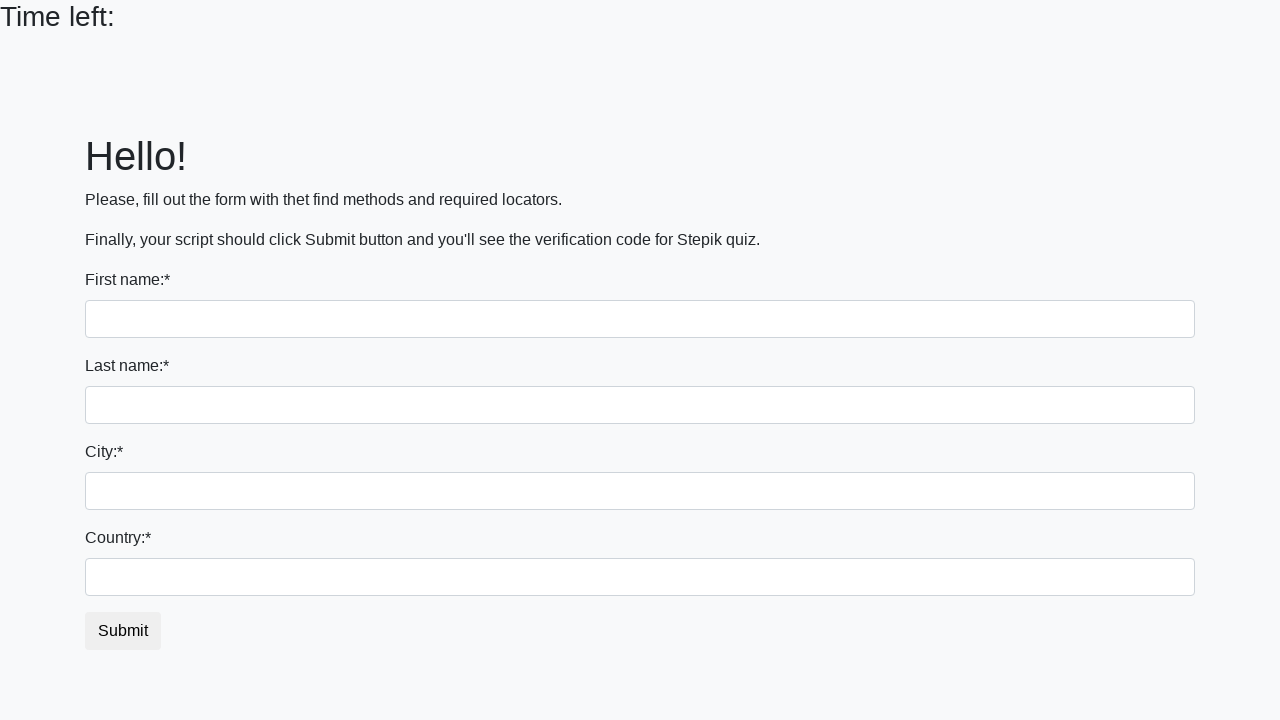

Filled first name field with 'Ivan' on input
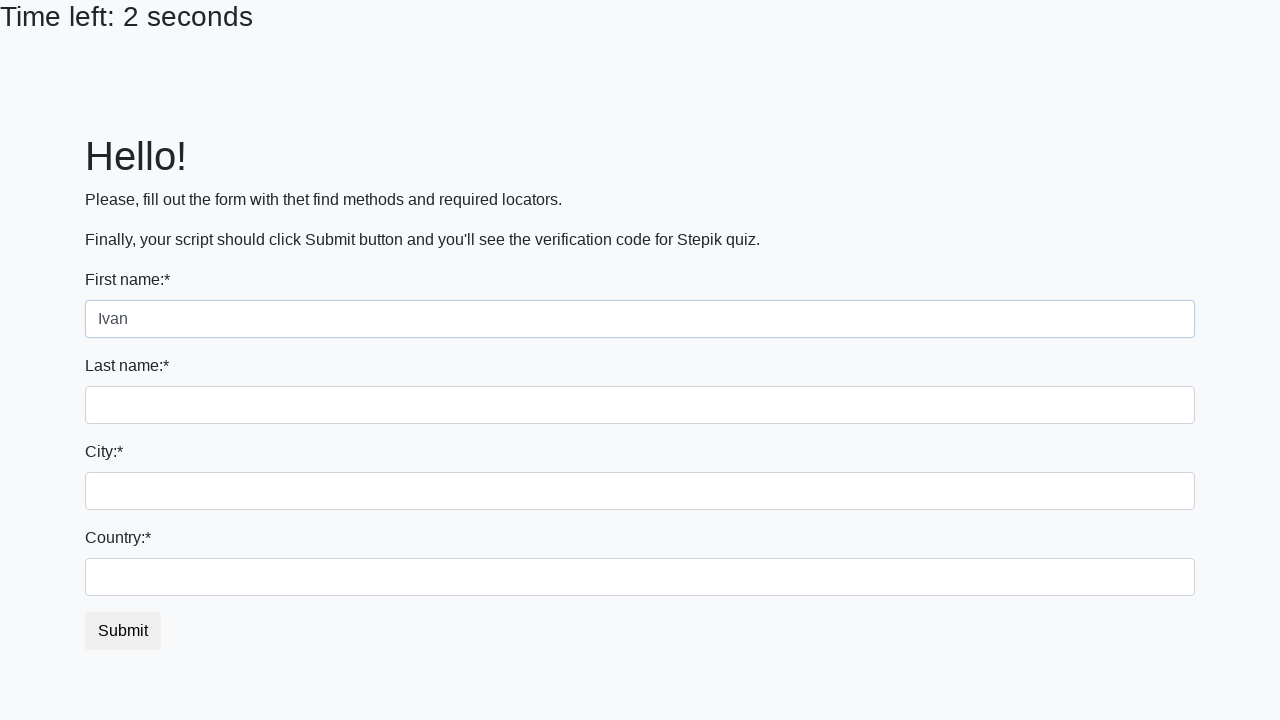

Filled last name field with 'Petrov' on input[name='last_name']
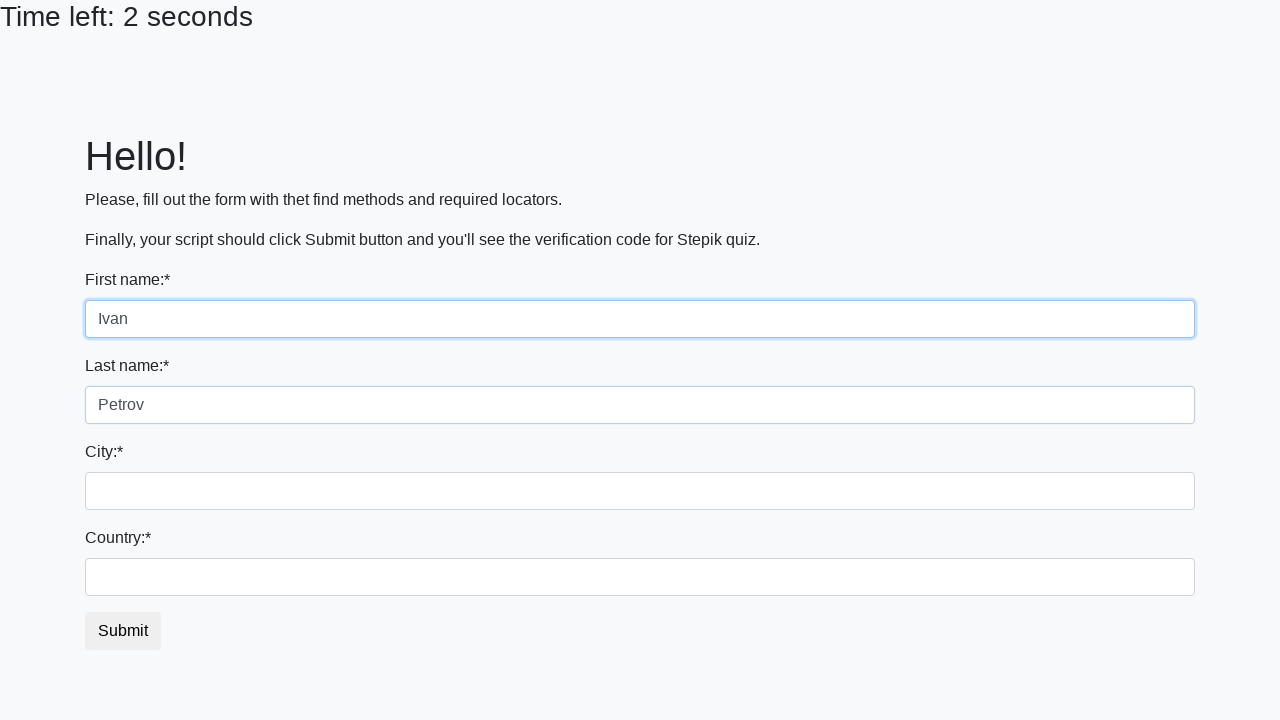

Filled city field with 'Smolensk' on .form-control.city
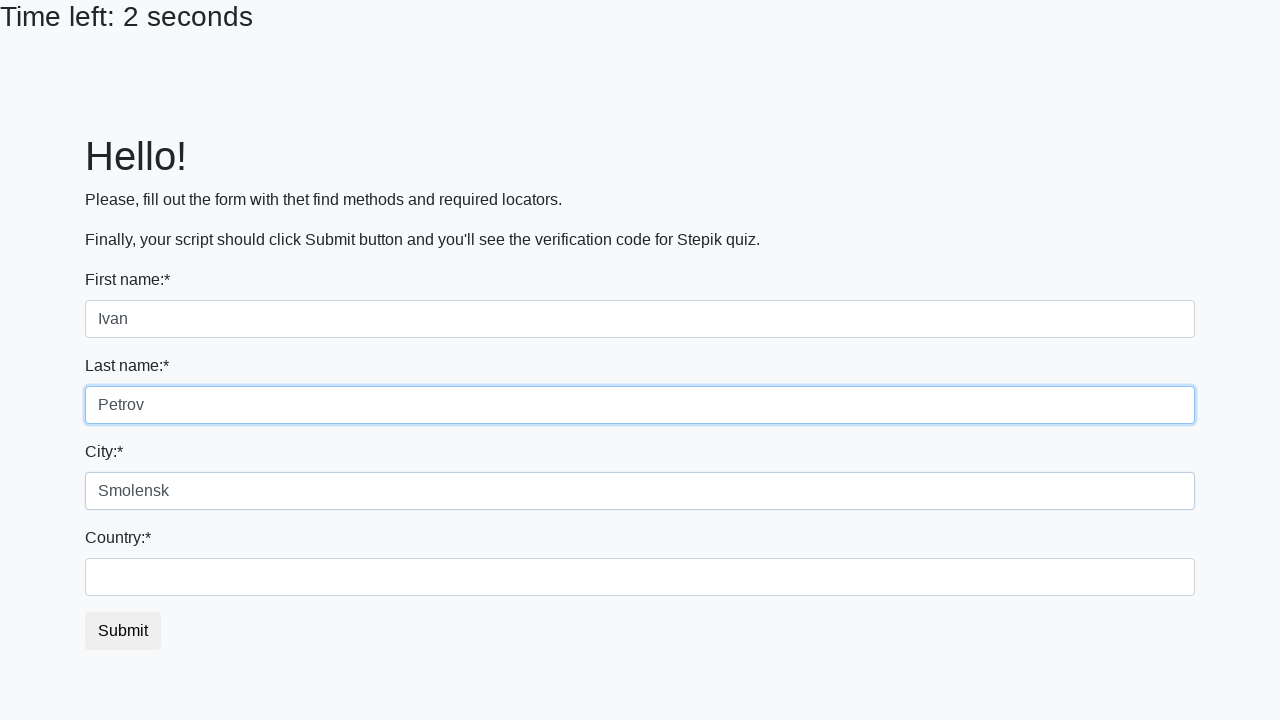

Filled country field with 'Russia' on #country
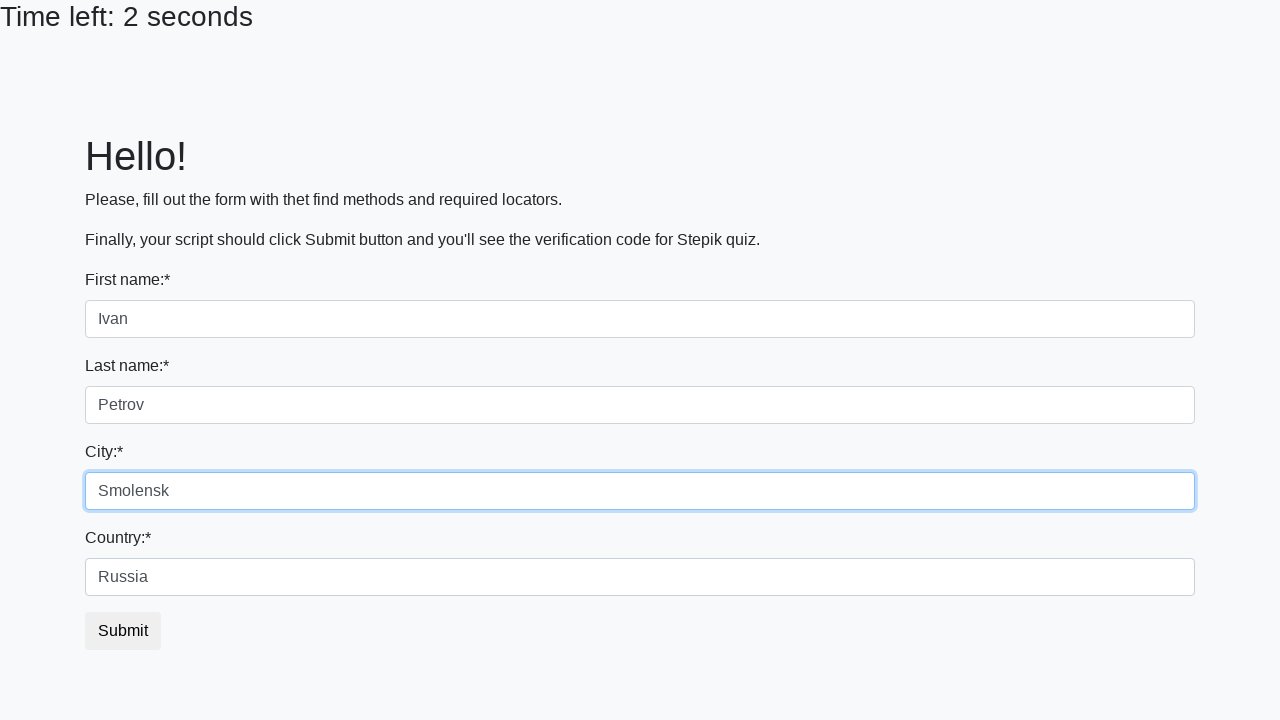

Clicked submit button to submit form at (123, 631) on button.btn
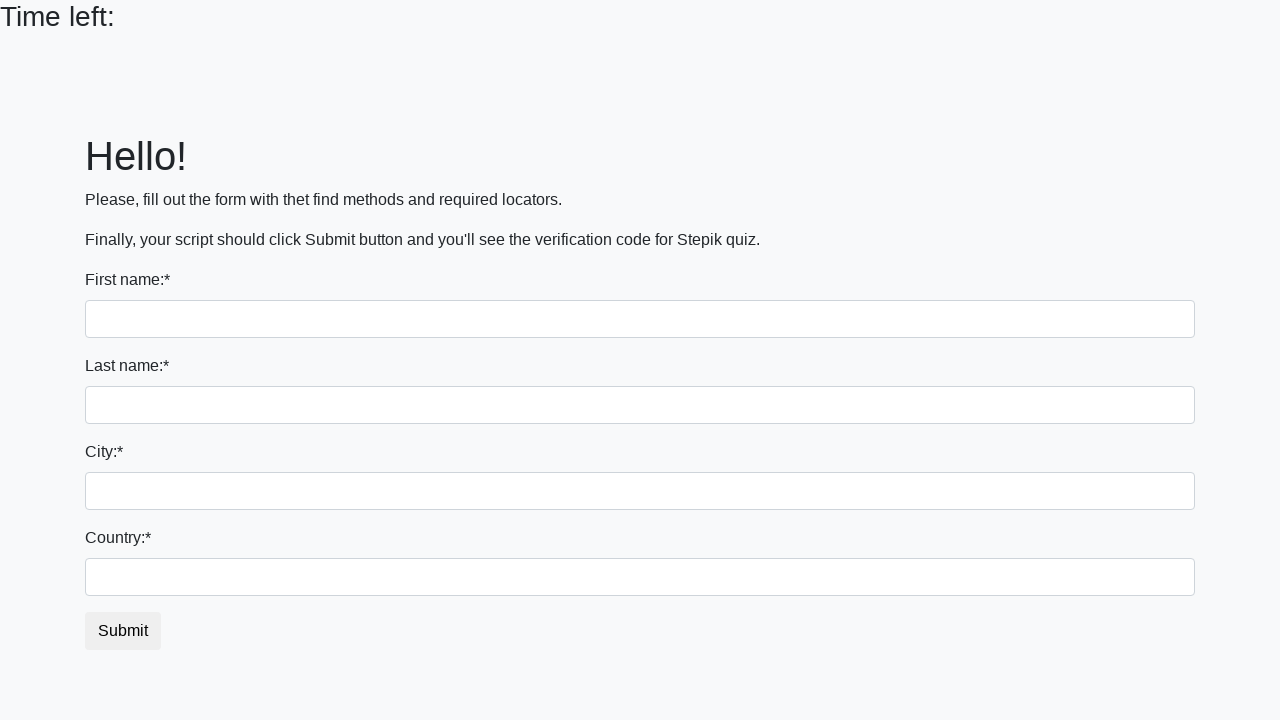

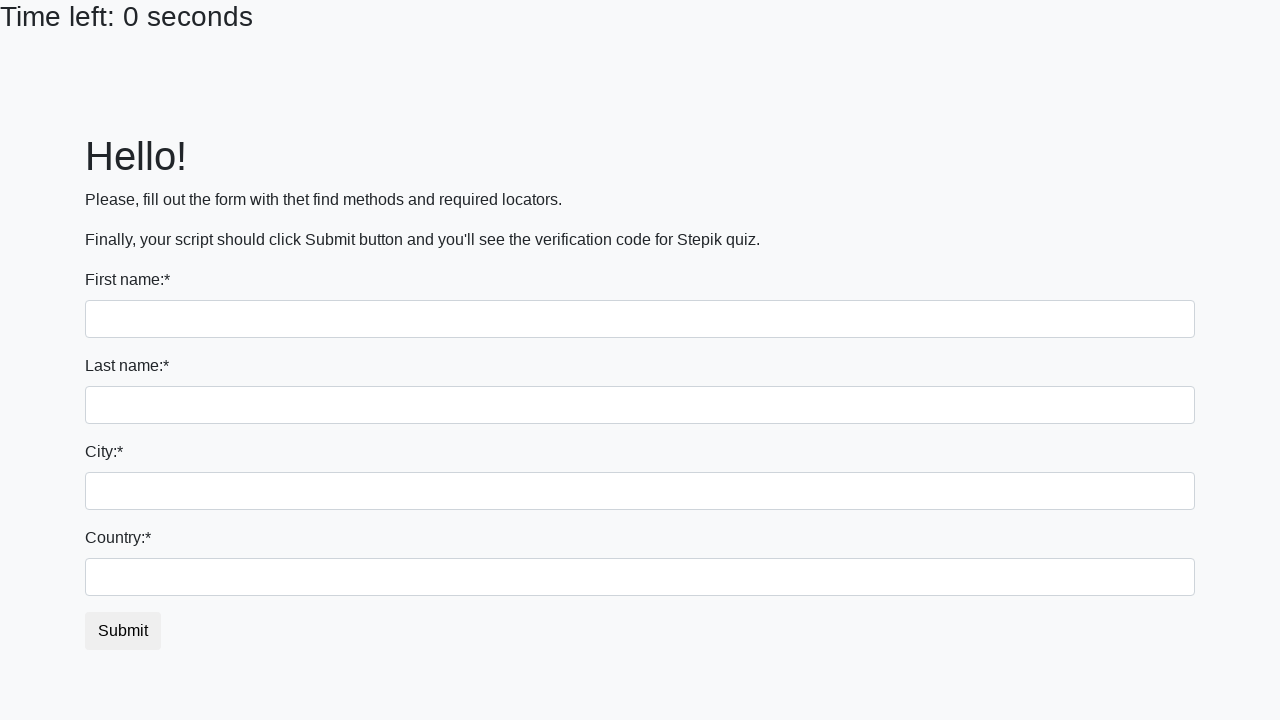